Tests multiple checkbox interactions by locating all checkboxes within a table on an HTML forms tutorial page and clicking each one sequentially to verify checkbox functionality.

Starting URL: http://www.echoecho.com/htmlforms09.htm

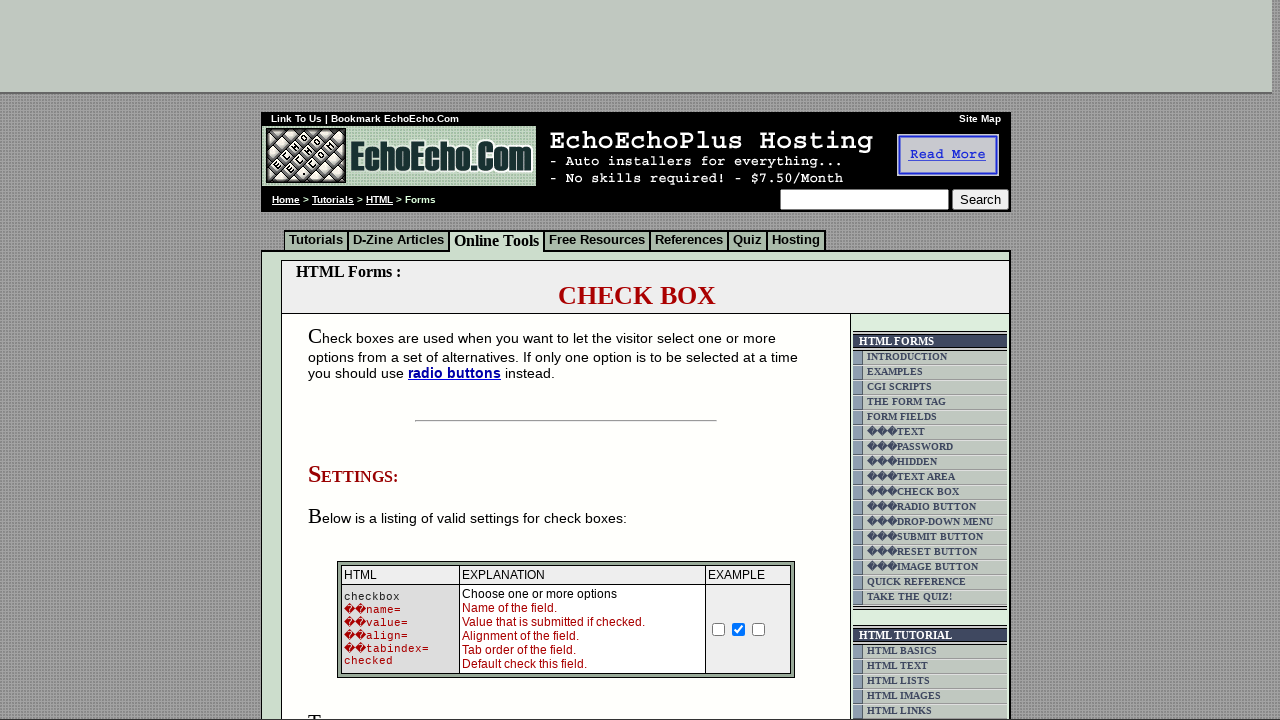

Waited for page to load (domcontentloaded)
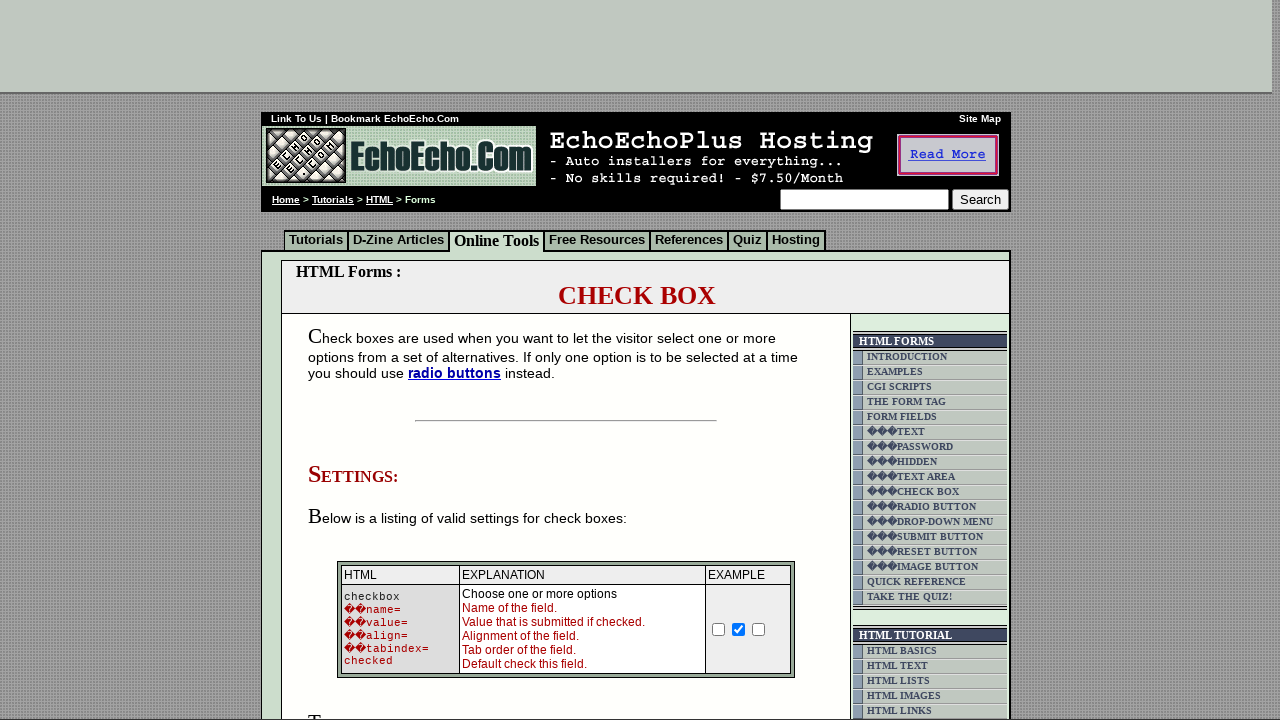

Located the table containing checkboxes
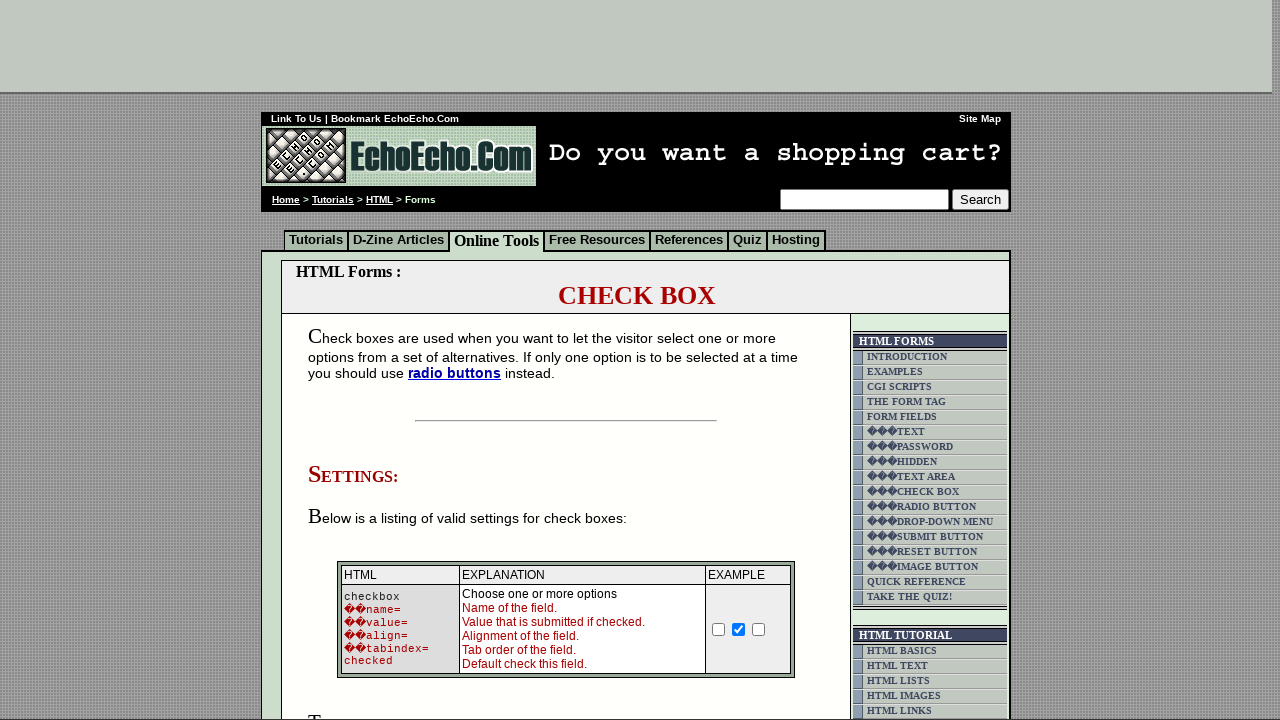

Located all checkbox input elements within the table
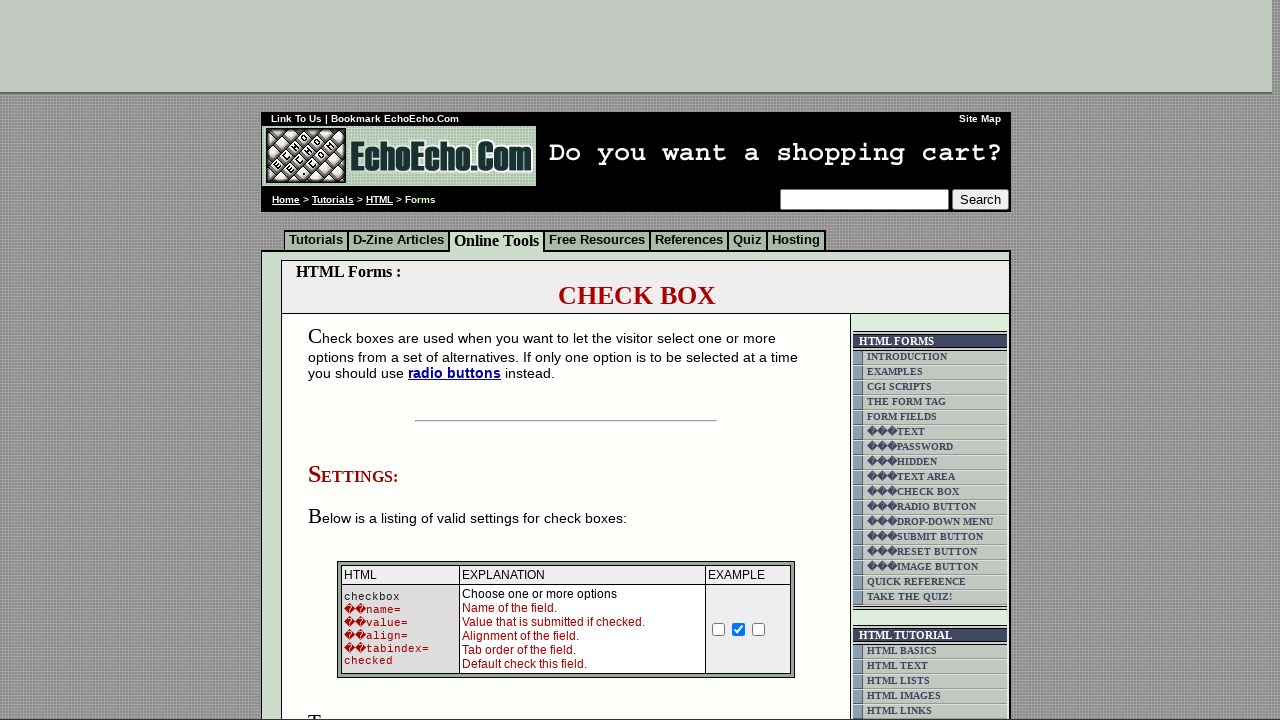

Found 3 checkboxes in the table
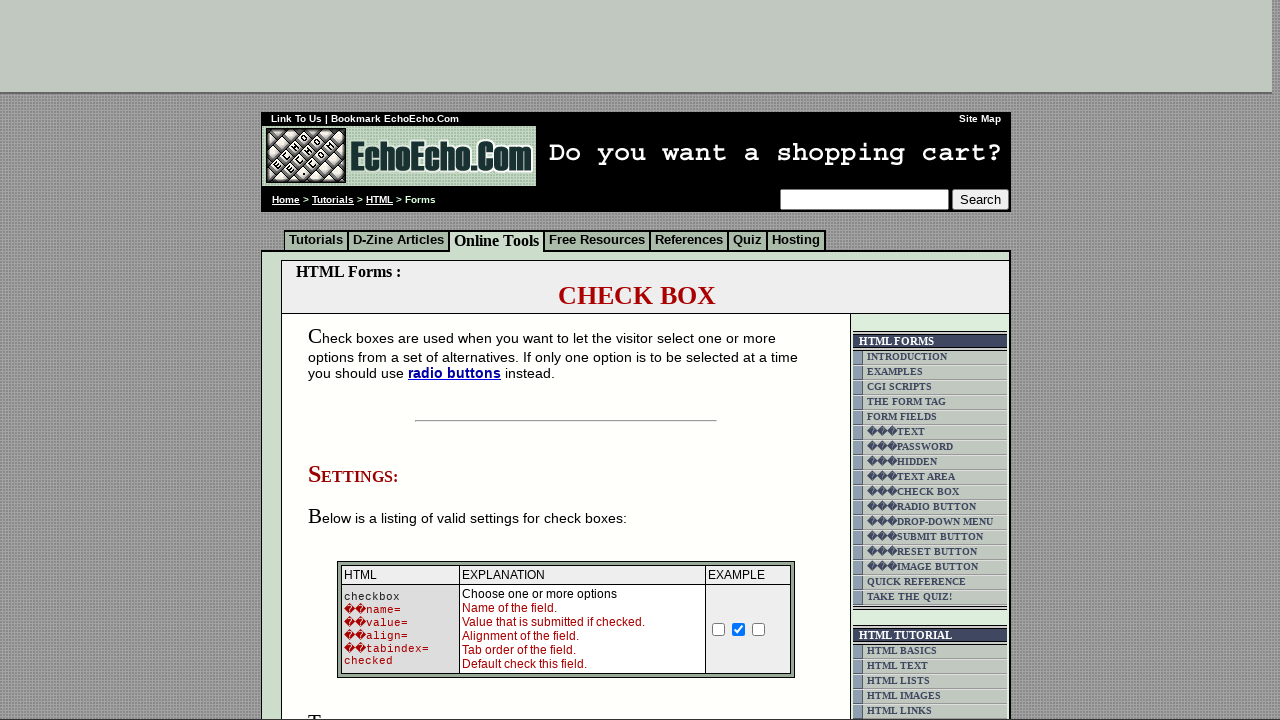

Clicked checkbox 1 of 3 at (354, 360) on xpath=//html/body/div[2]/table[9]/tbody/tr/td[4]/table/tbody/tr/td/div/span/form
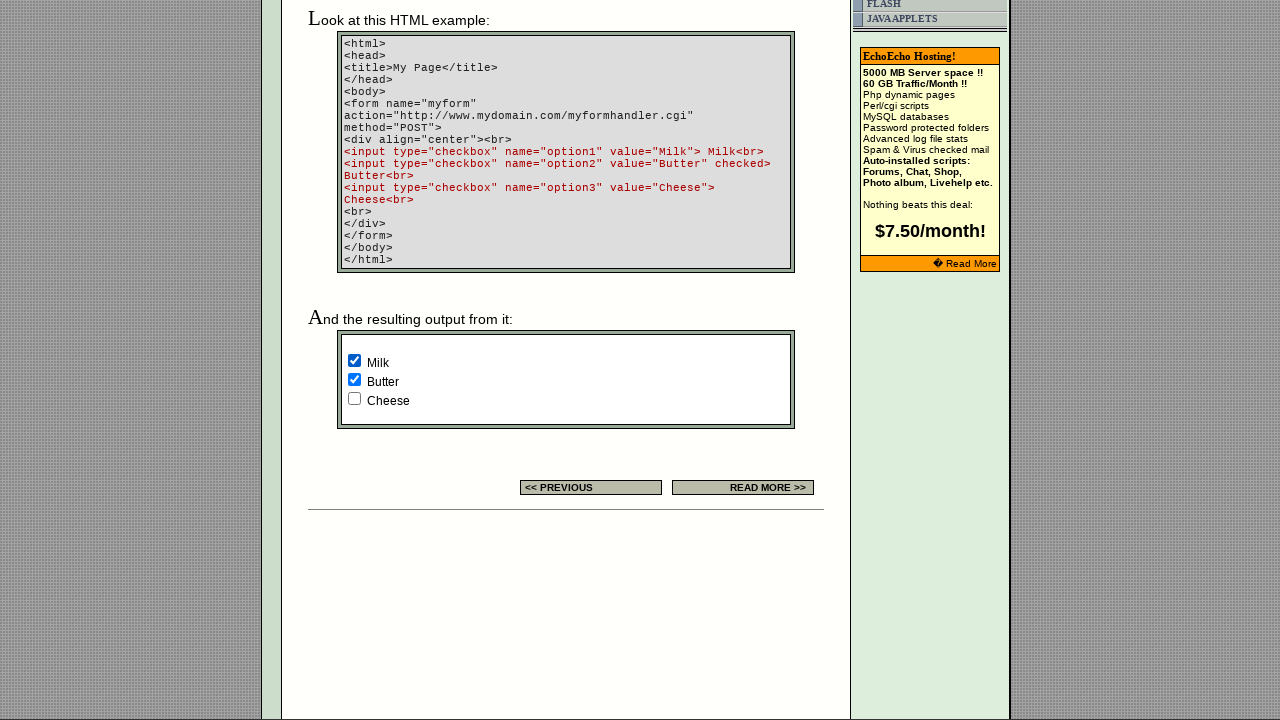

Clicked checkbox 2 of 3 at (354, 380) on xpath=//html/body/div[2]/table[9]/tbody/tr/td[4]/table/tbody/tr/td/div/span/form
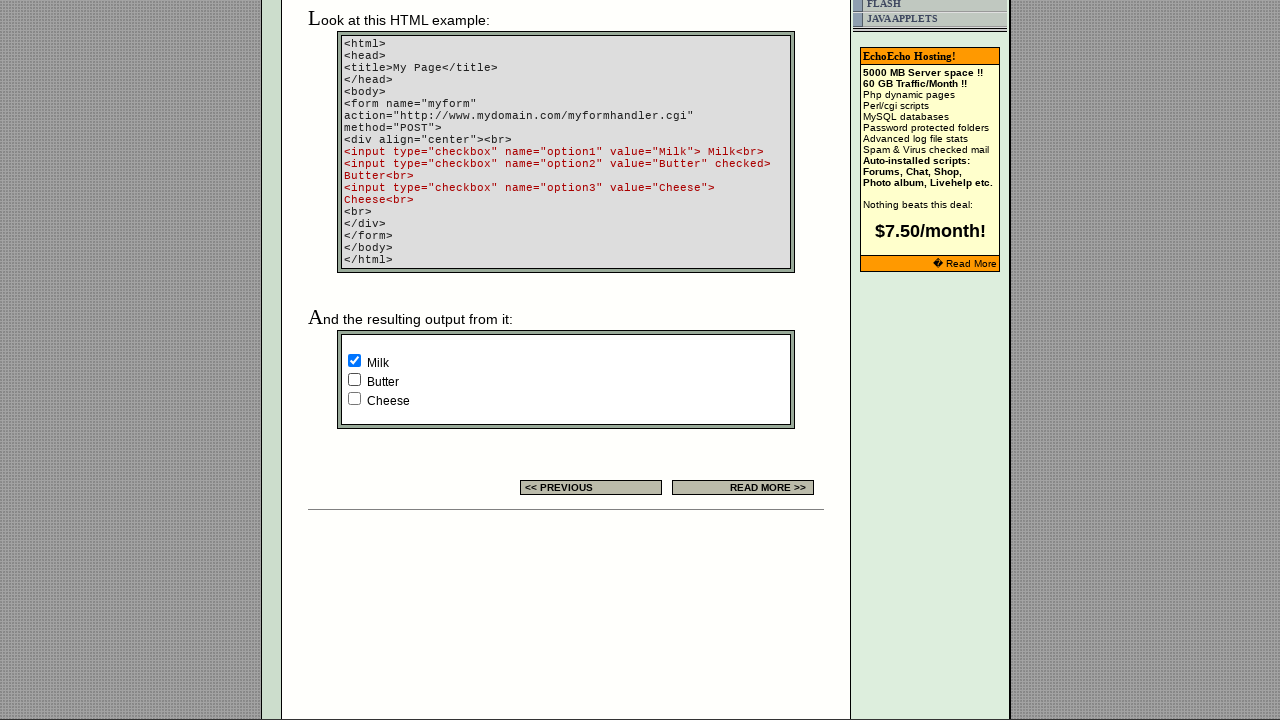

Clicked checkbox 3 of 3 at (354, 398) on xpath=//html/body/div[2]/table[9]/tbody/tr/td[4]/table/tbody/tr/td/div/span/form
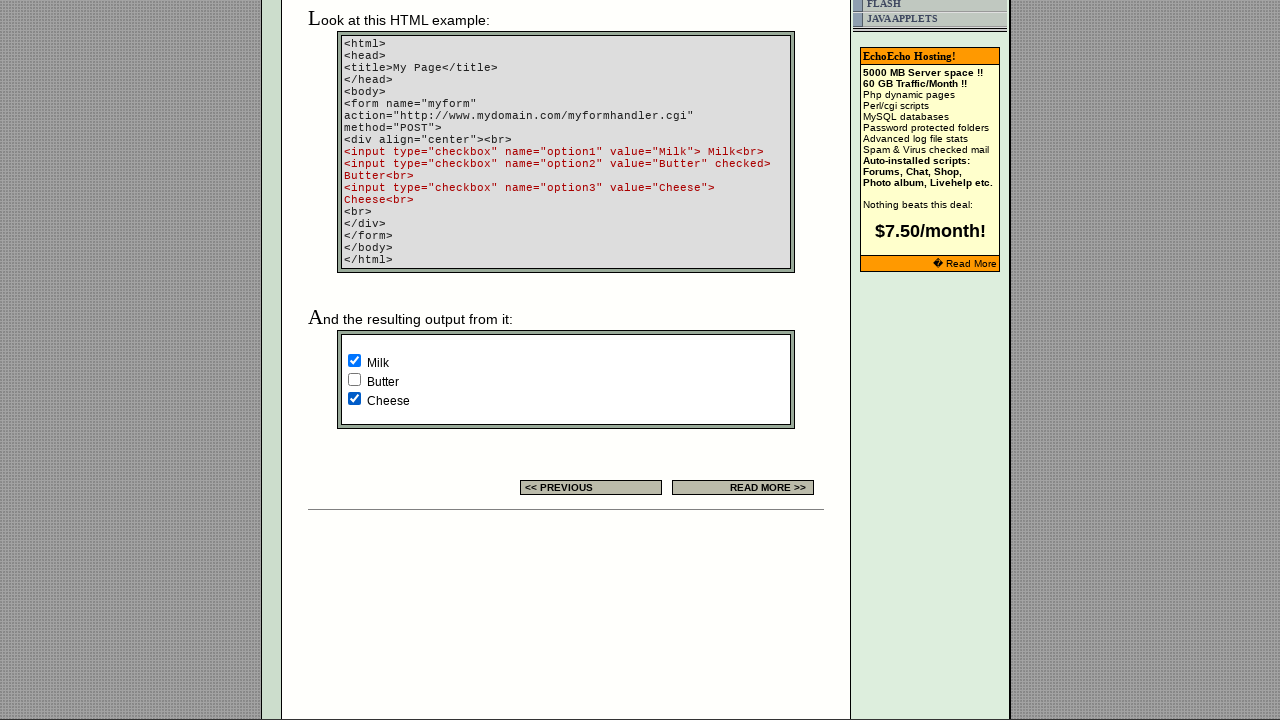

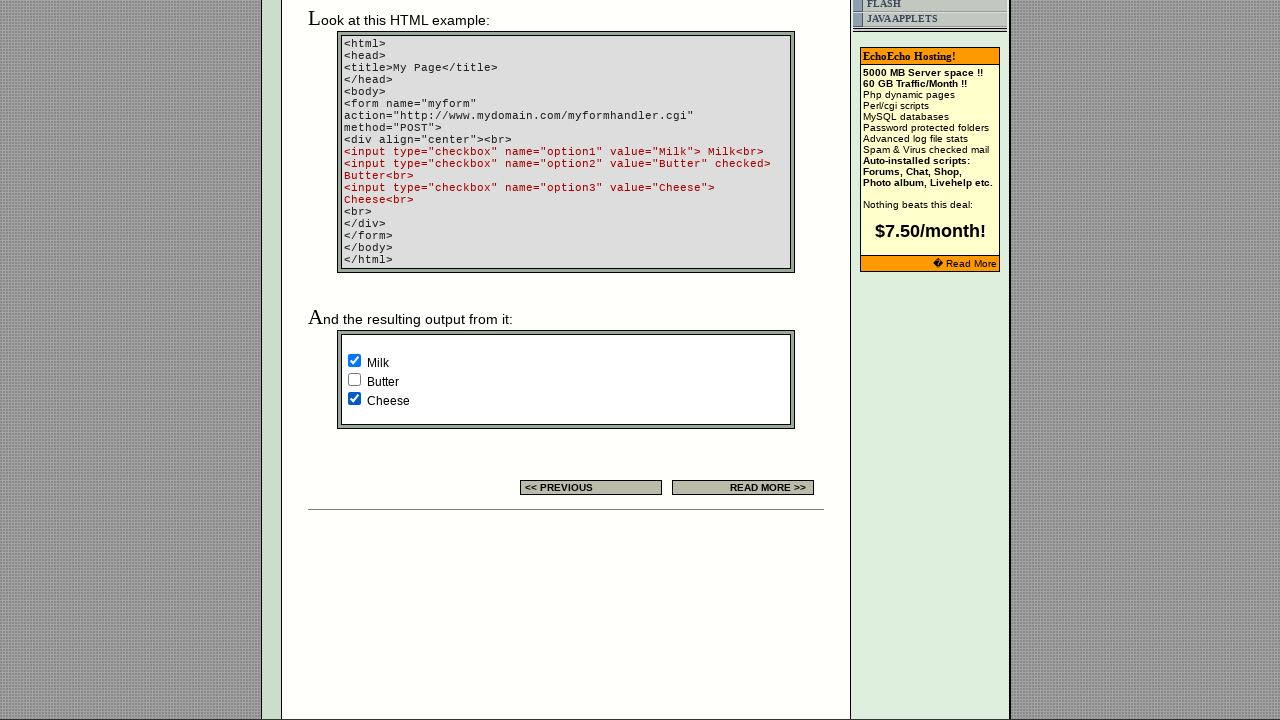